Tests drag and drop functionality on the jQuery UI droppable demo page by dragging an element onto a drop target within an iframe.

Starting URL: https://jqueryui.com/droppable/

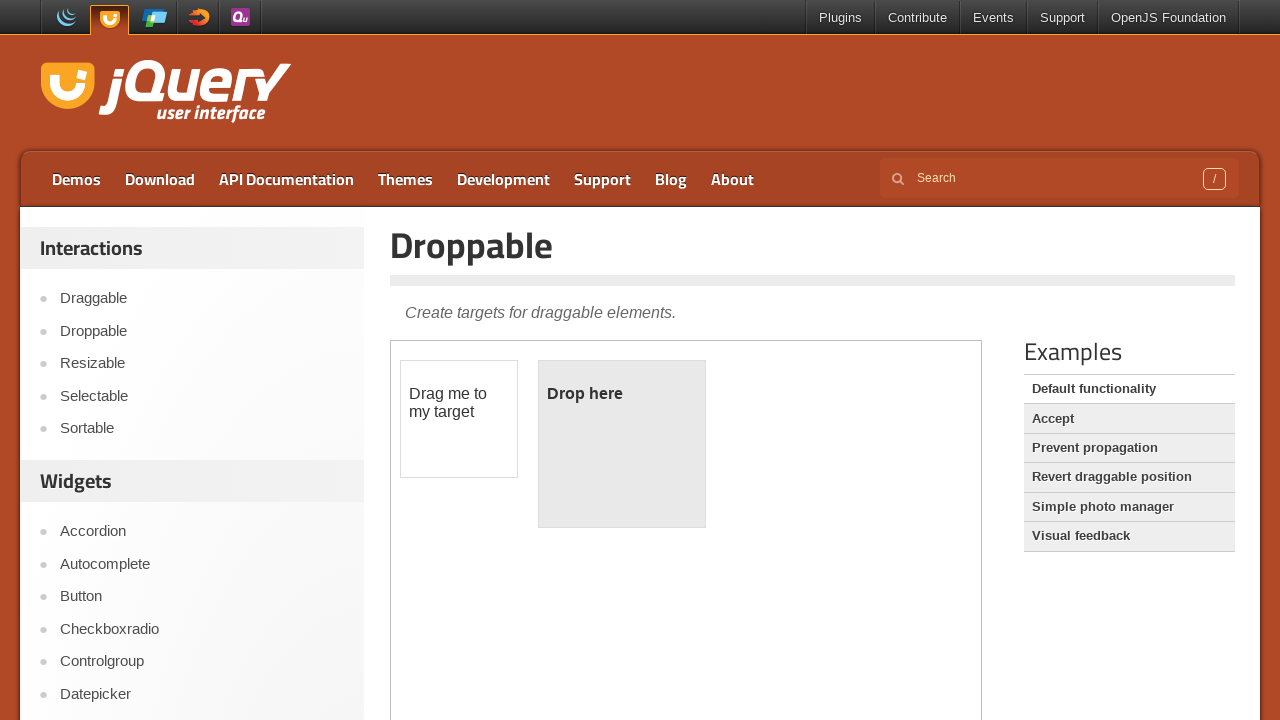

Located the demo iframe on the jQuery UI droppable page
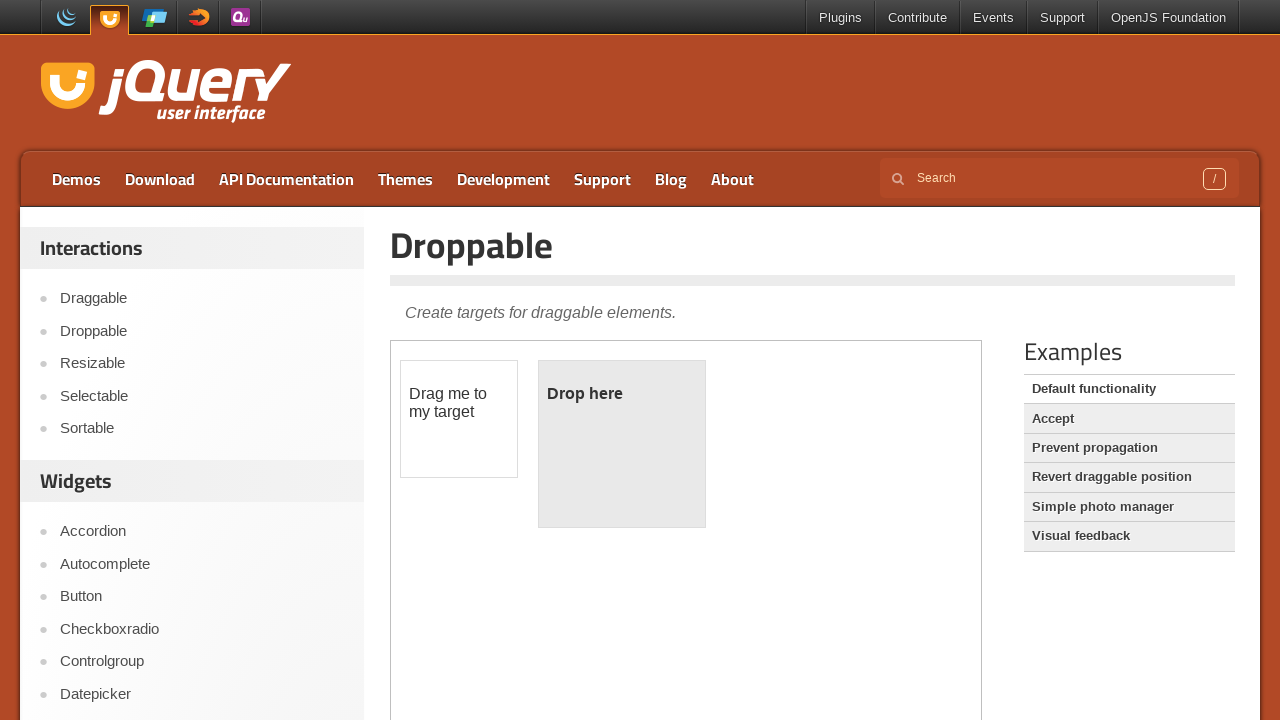

Located the draggable element with id 'draggable' within the iframe
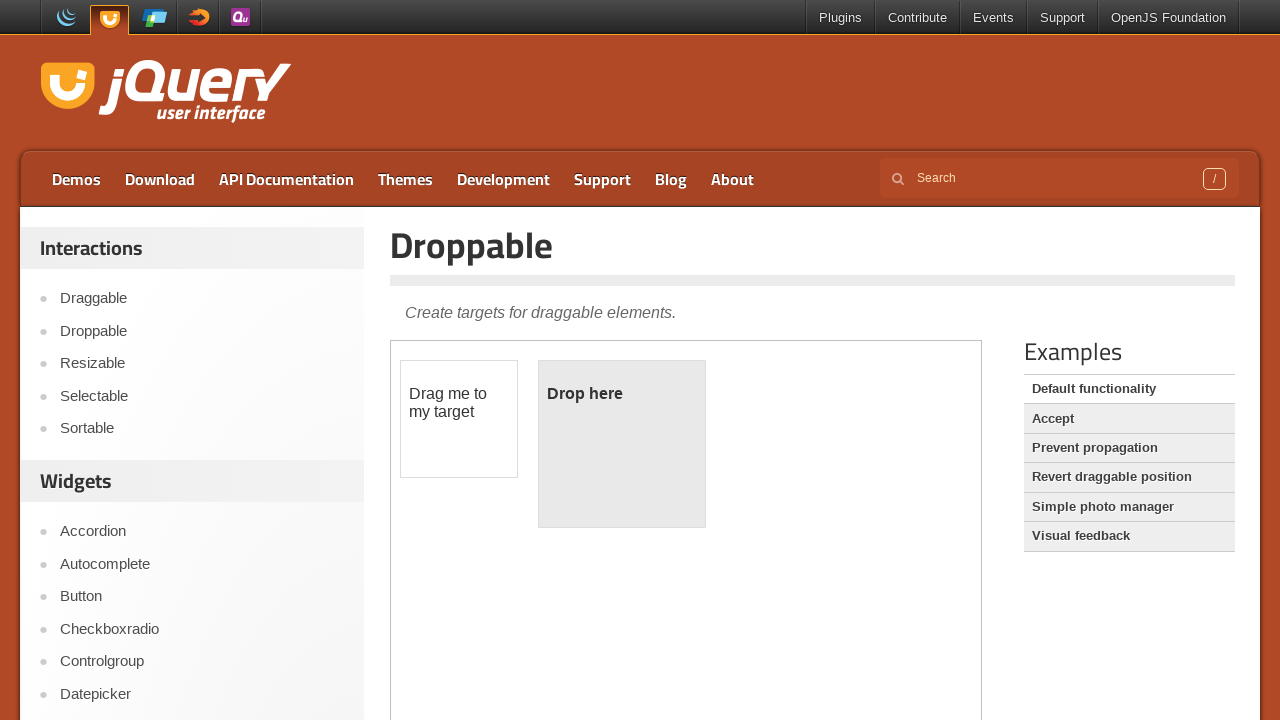

Located the droppable element with id 'droppable' within the iframe
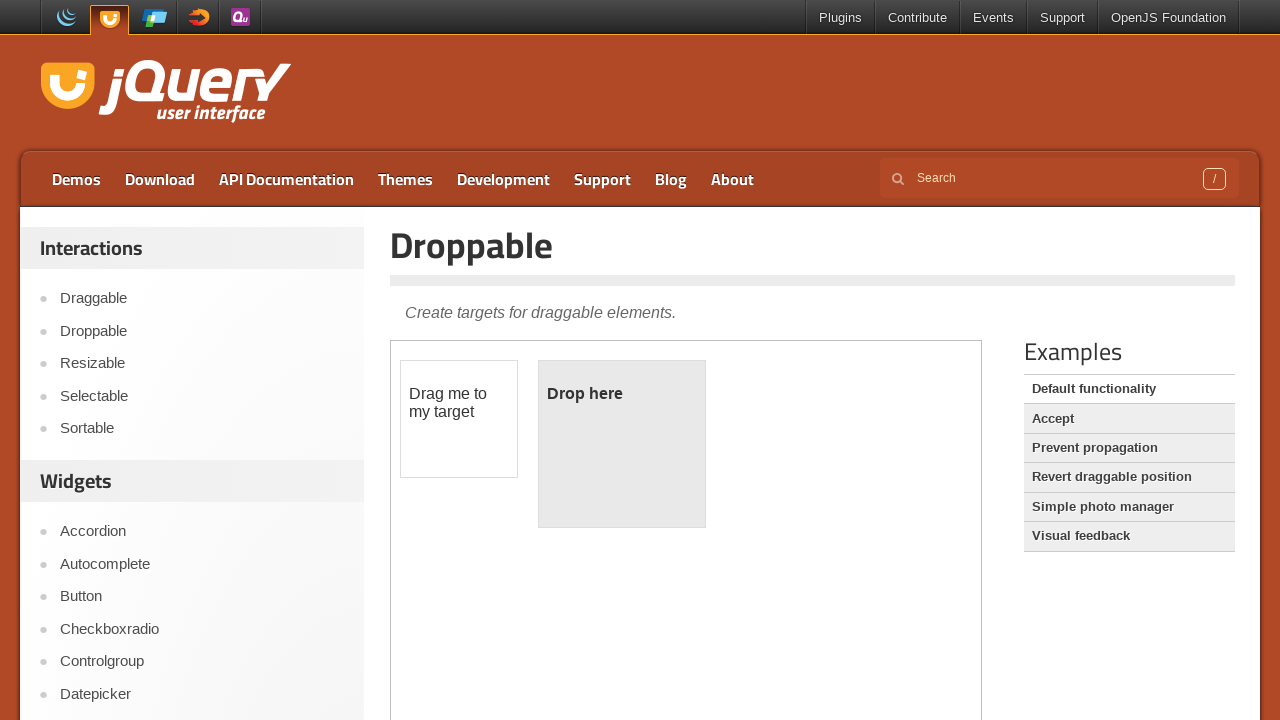

Dragged the draggable element onto the droppable target at (622, 444)
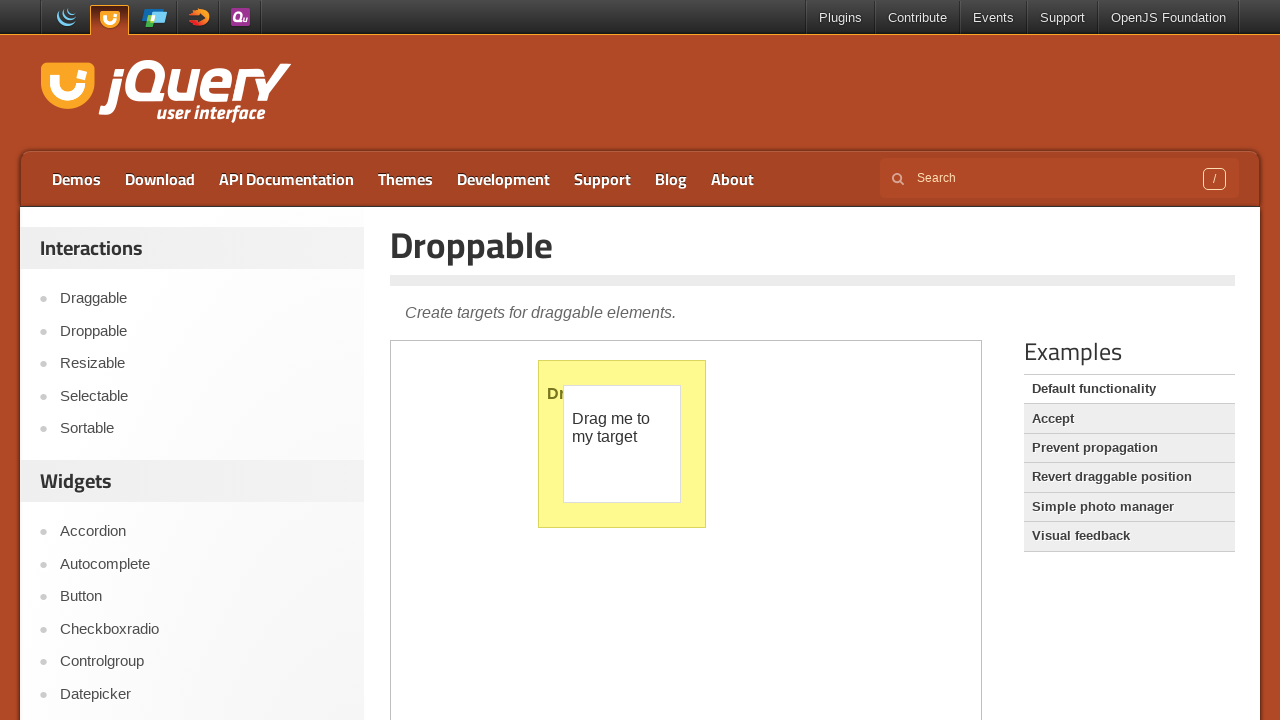

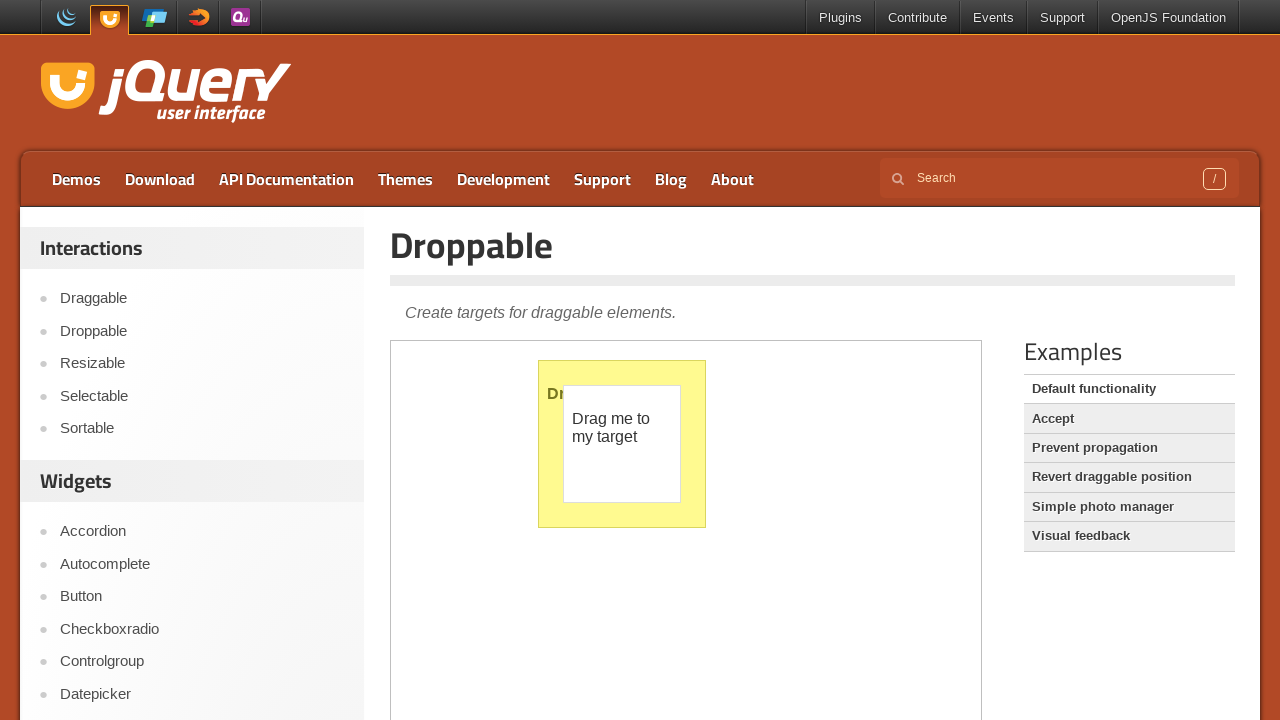